Tests calendar/date picker functionality by clicking on a date picker input field and selecting a specific date from the calendar popup

Starting URL: https://www.hyrtutorials.com/p/calendar-practice.html

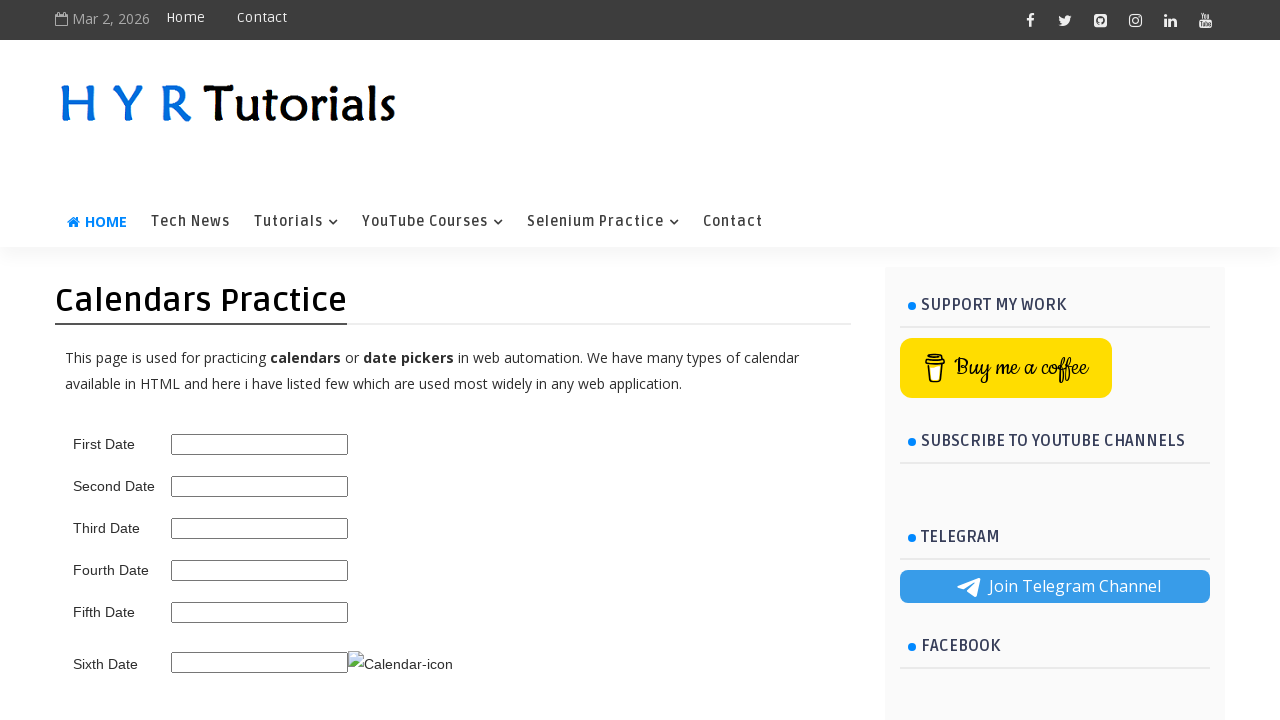

Clicked on the second date picker input field to open calendar popup at (260, 486) on #second_date_picker
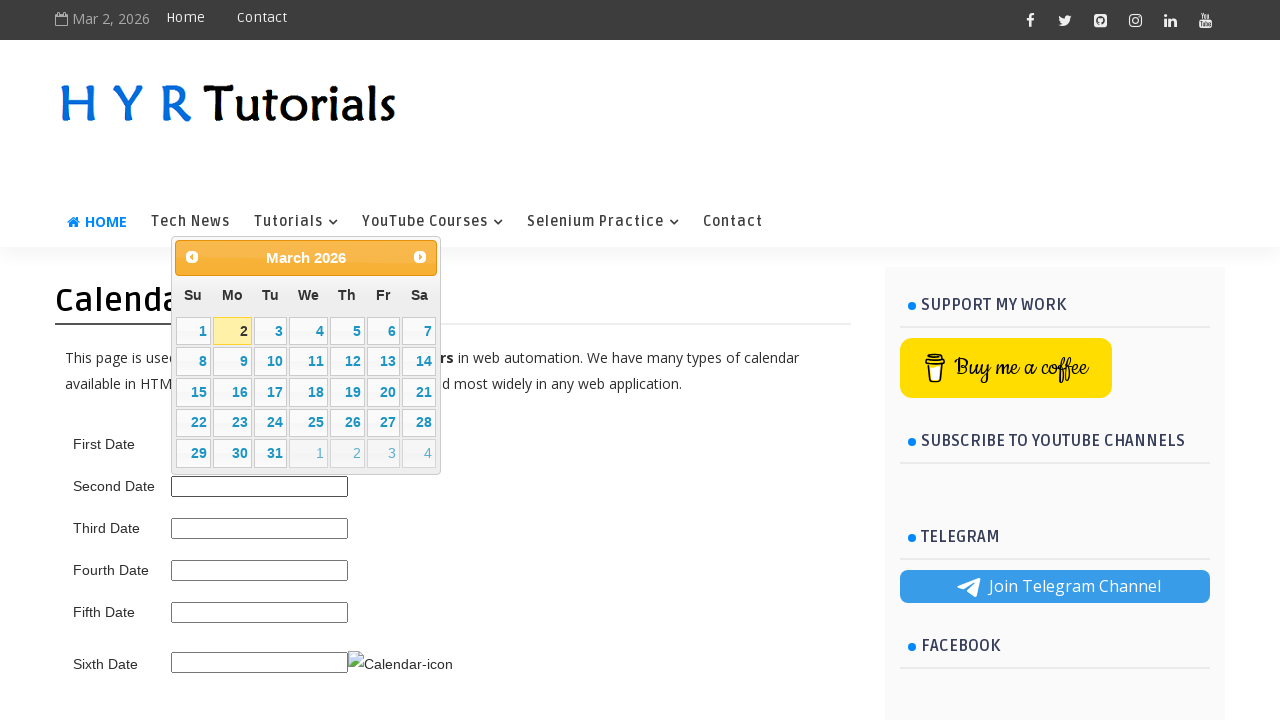

Calendar popup appeared and loaded
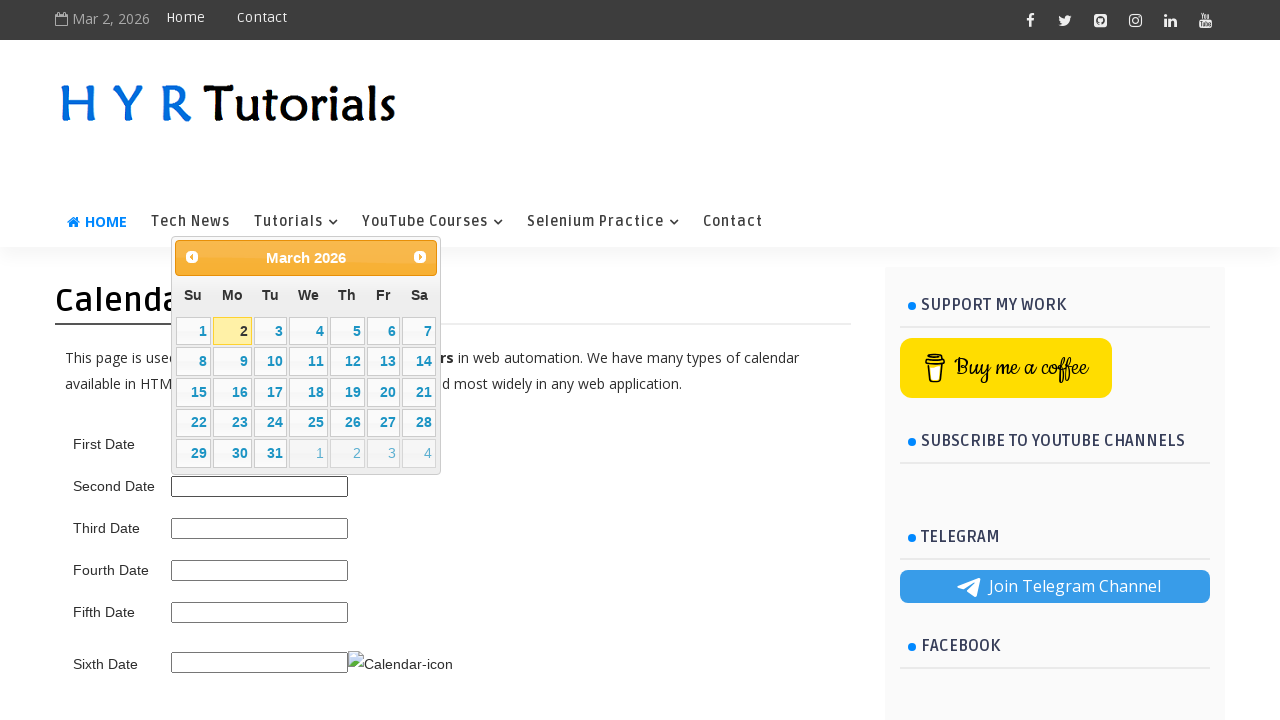

Selected date 5 from the calendar popup at (347, 331) on xpath=//table[@class='ui-datepicker-calendar']//td[not(contains(@class,'ui-datep
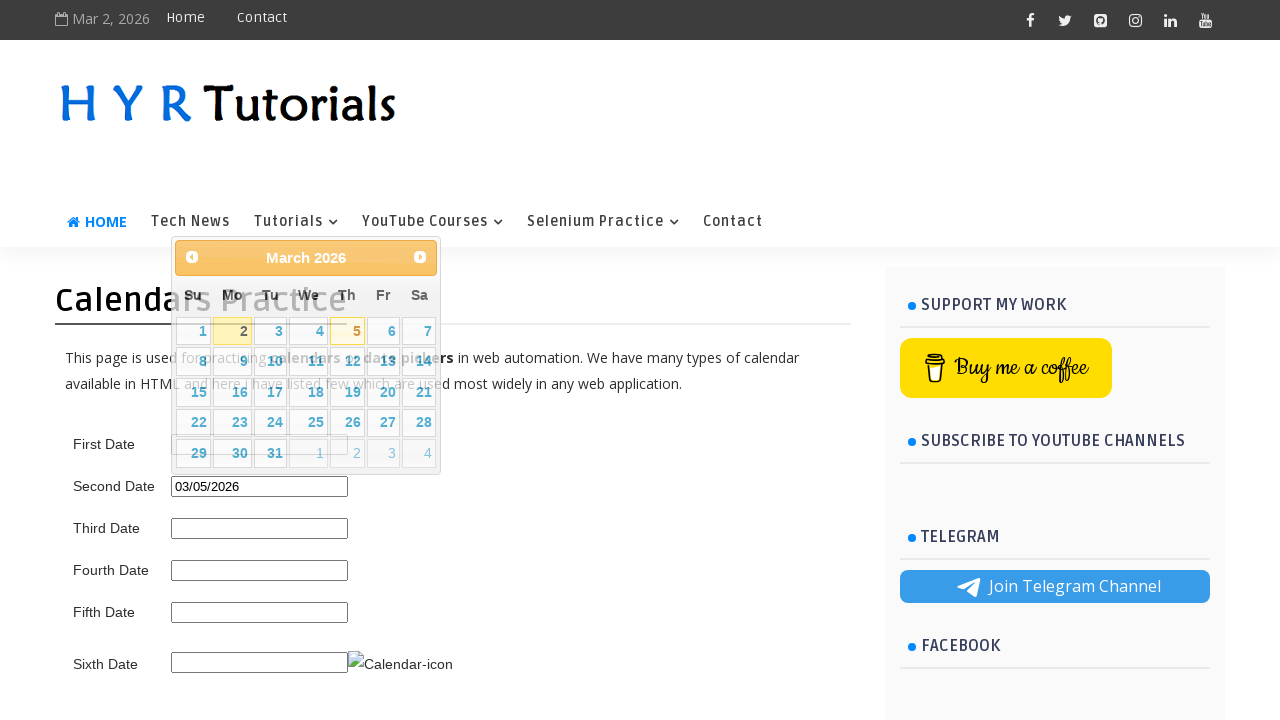

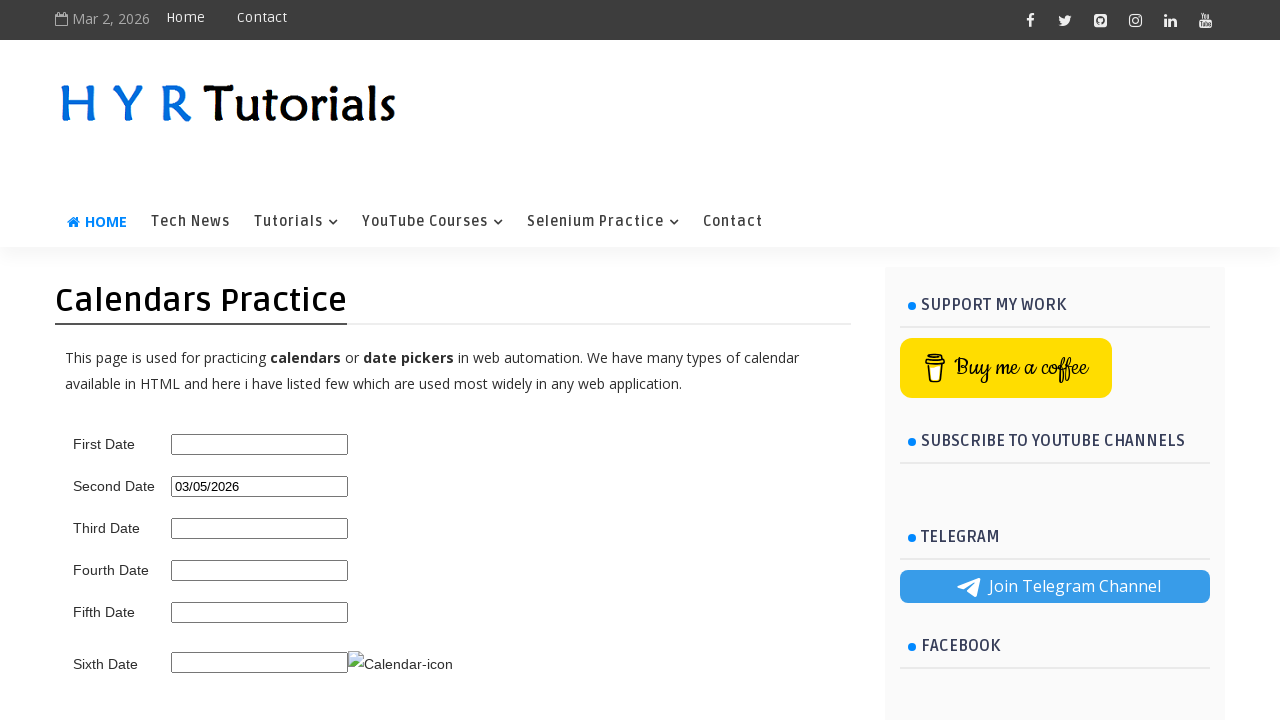